Tests clicking on a 'Disabled' element and then using JavaScript to set a value in a name input field on a demo application page.

Starting URL: https://demoapps.qspiders.com/ui?scenario=1

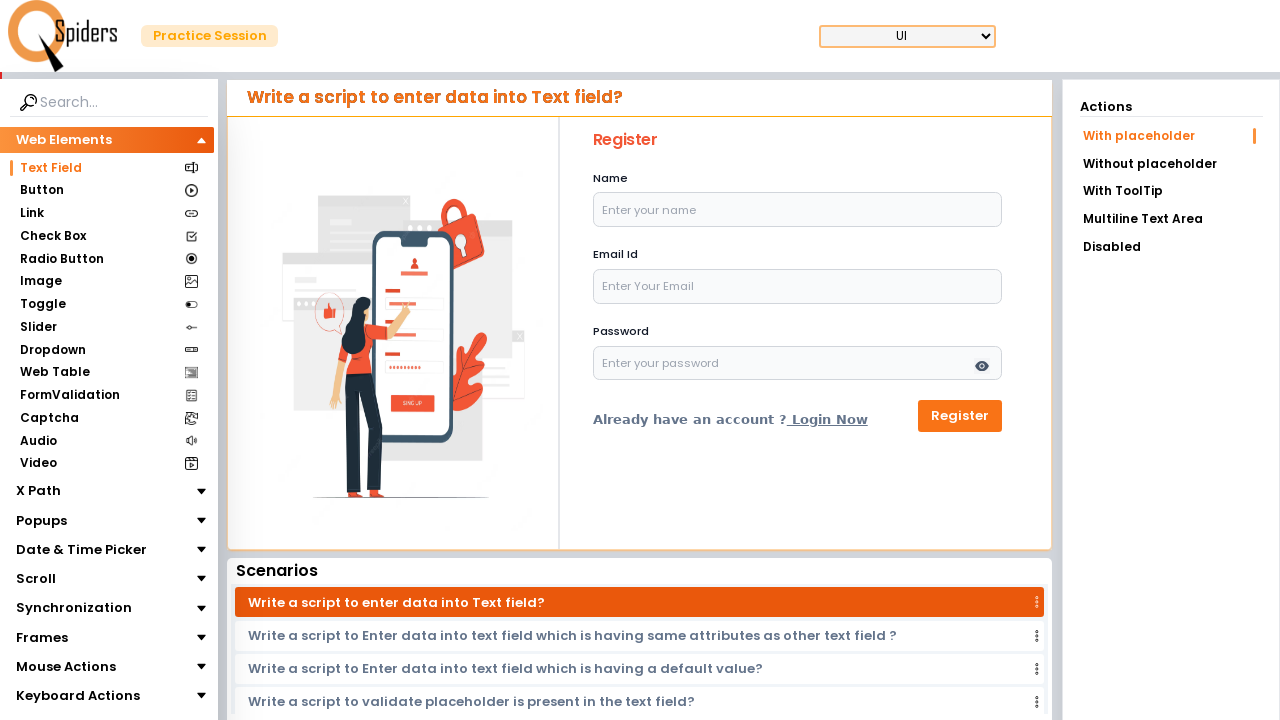

Clicked on the 'Disabled' list item at (1171, 247) on xpath=//li[text()='Disabled']
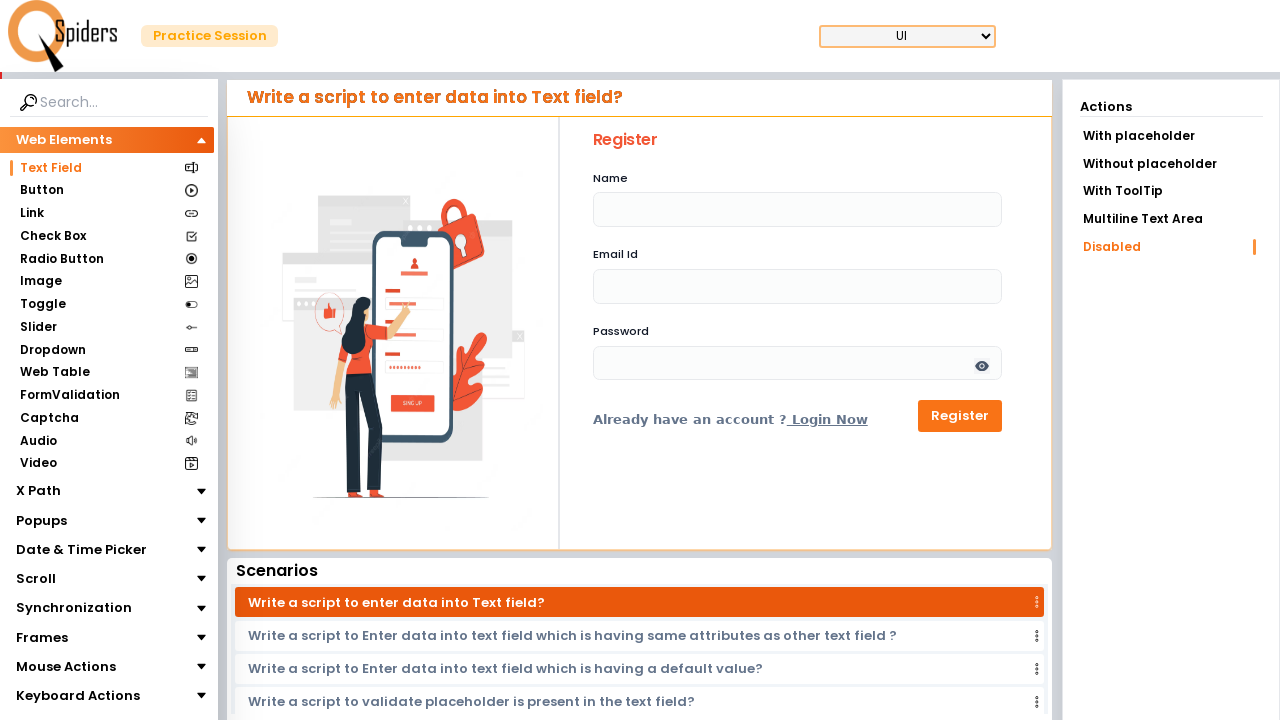

Waited for page to settle (2000ms)
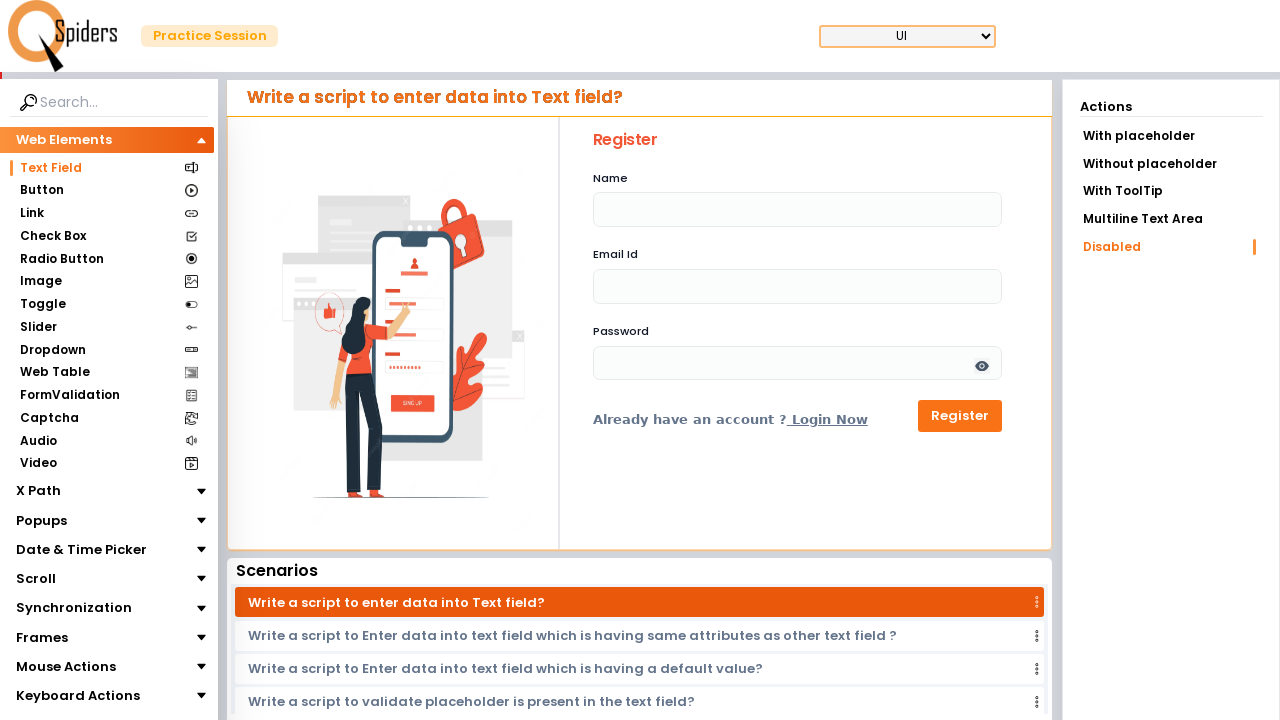

Set name input field value to 'Mithlesh' using JavaScript
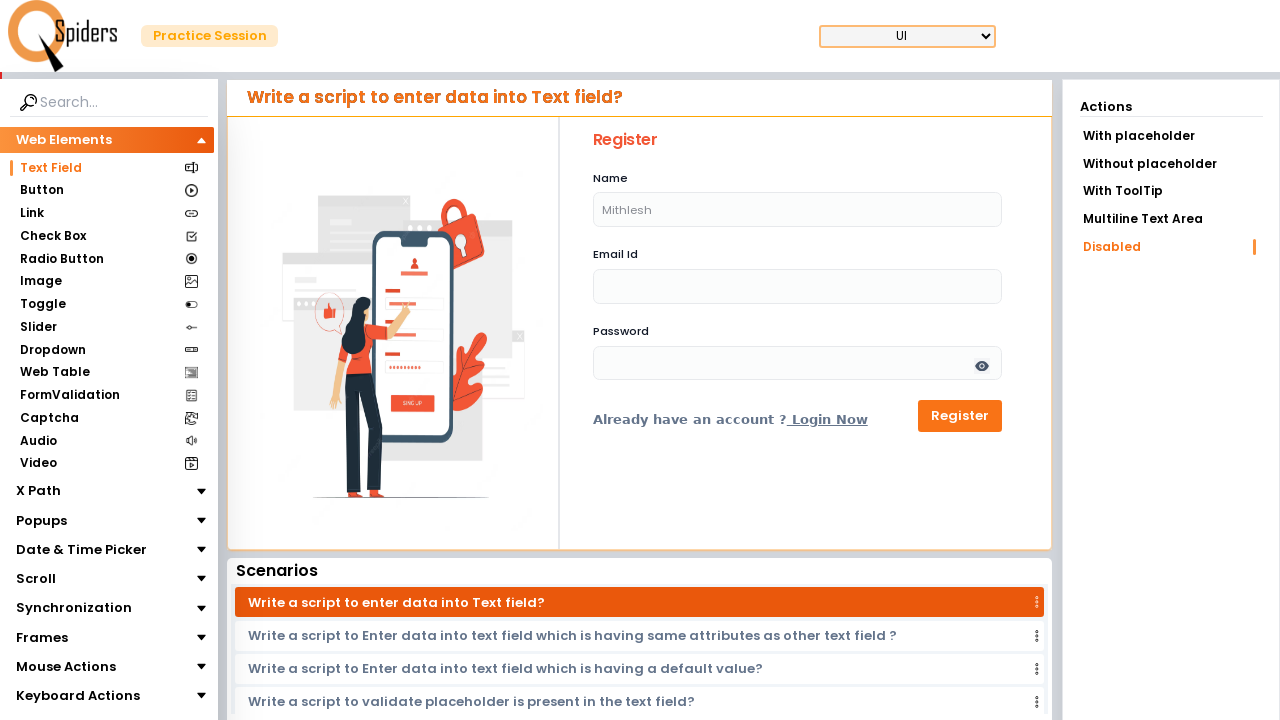

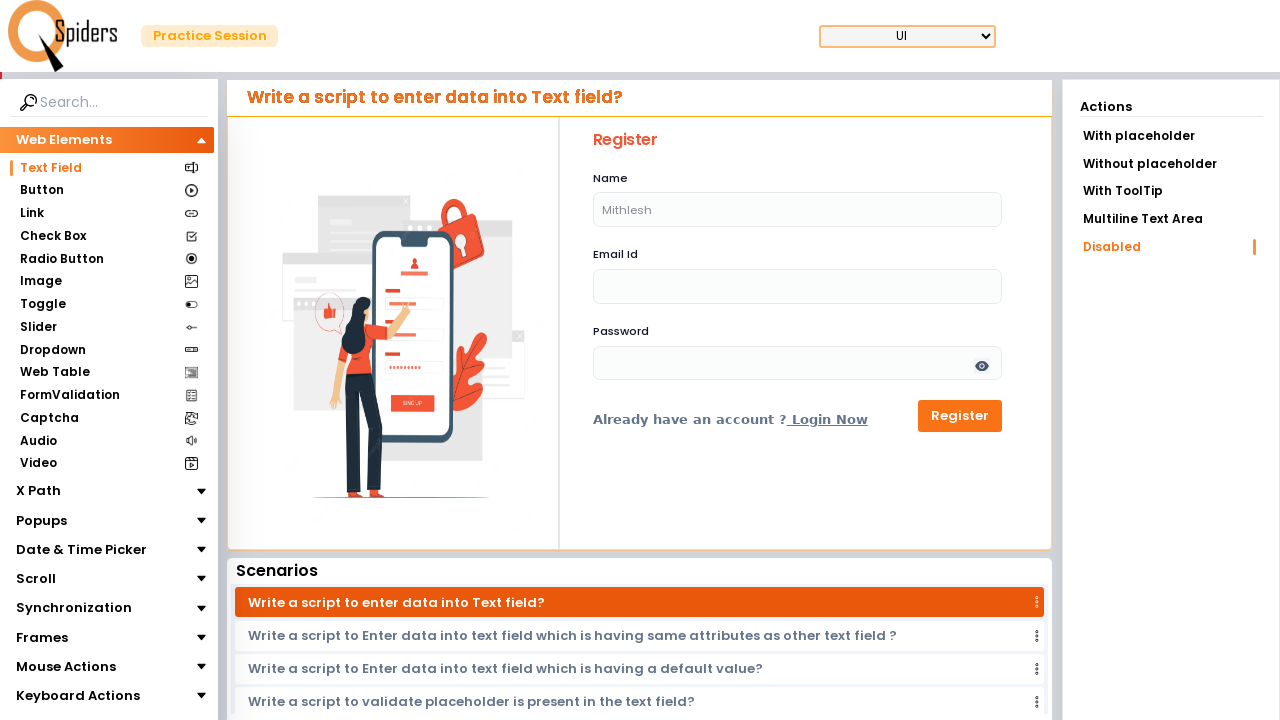